Tests that the input field is cleared after adding a todo item.

Starting URL: https://demo.playwright.dev/todomvc

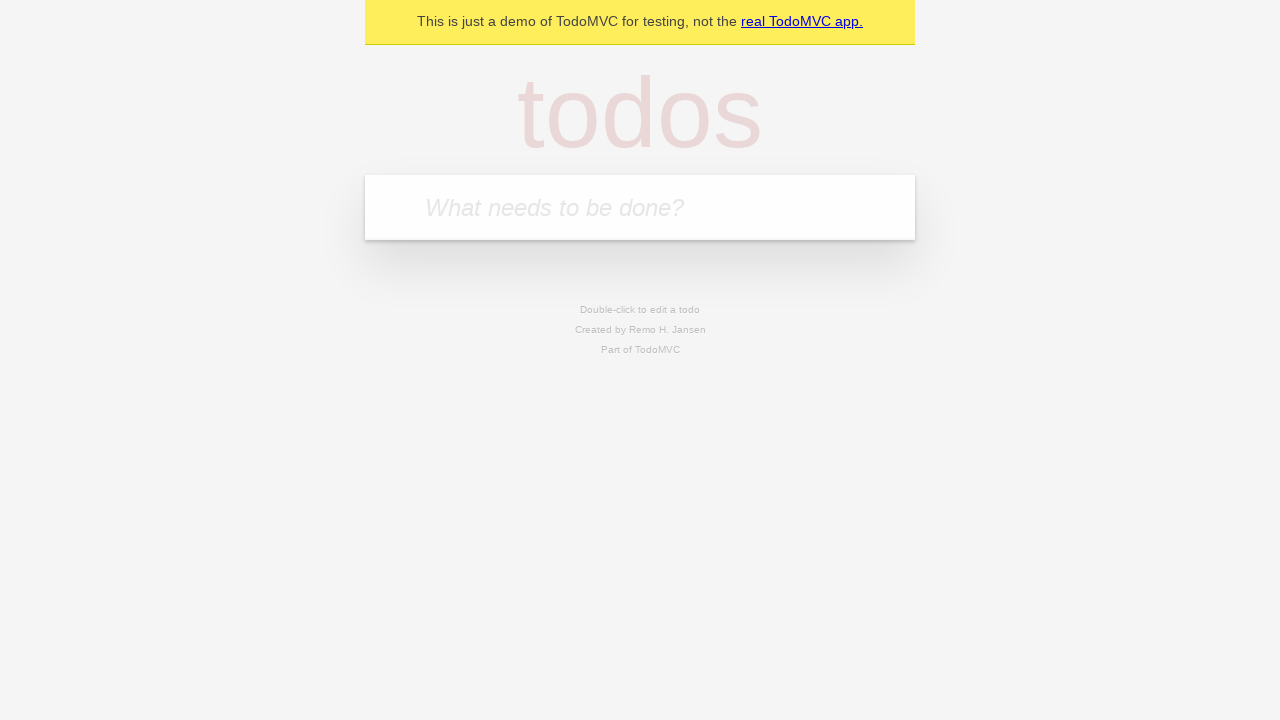

Filled todo input field with 'buy some cheese' on internal:attr=[placeholder="What needs to be done?"i]
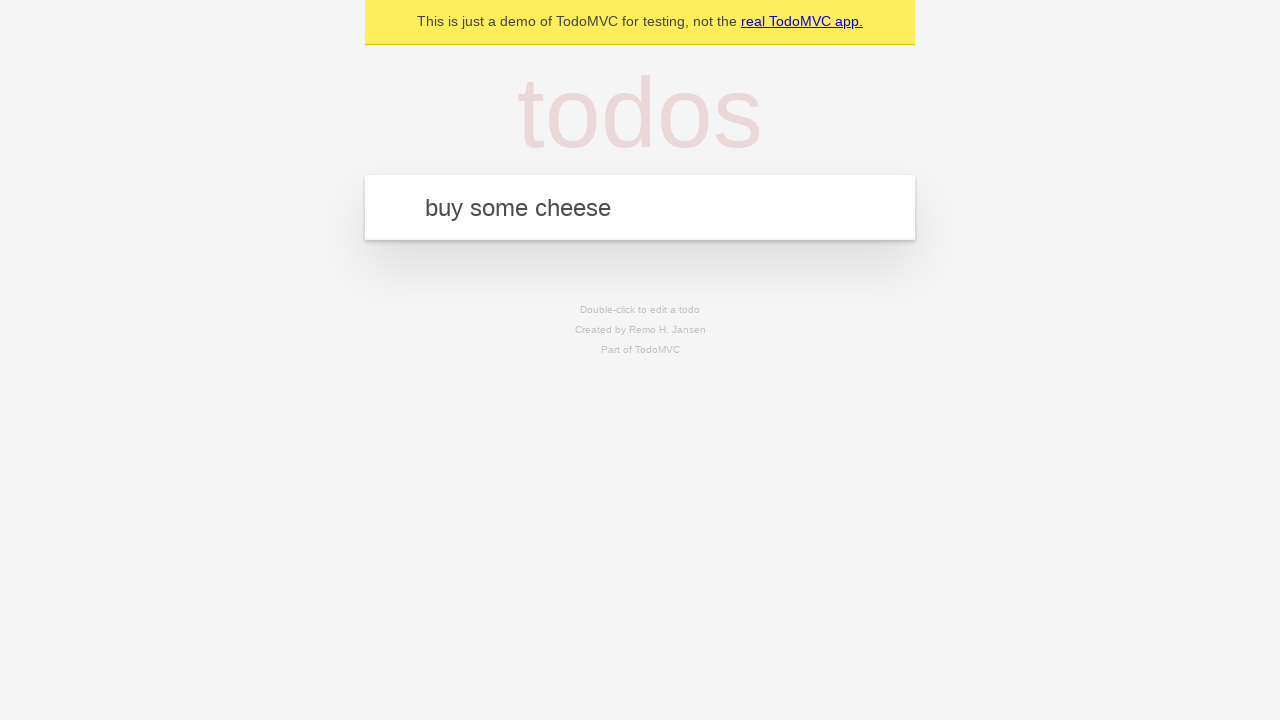

Pressed Enter to add the todo item on internal:attr=[placeholder="What needs to be done?"i]
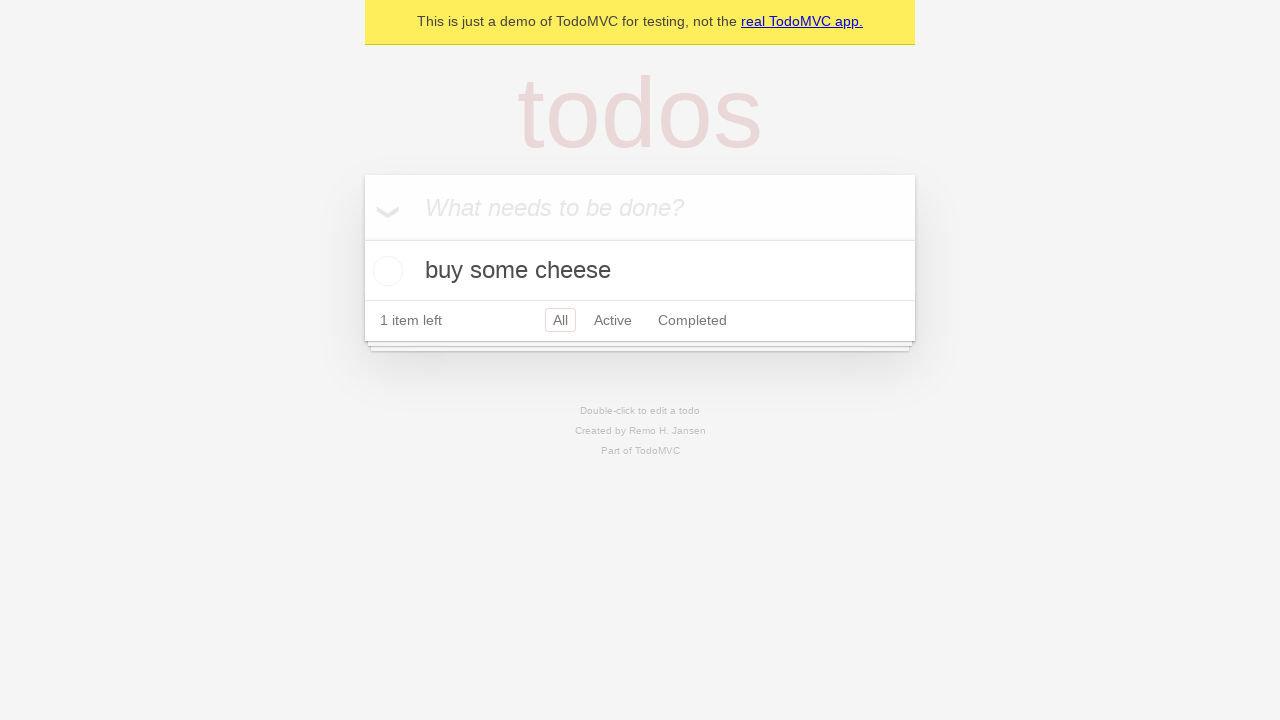

Waited for todo item to appear in the list
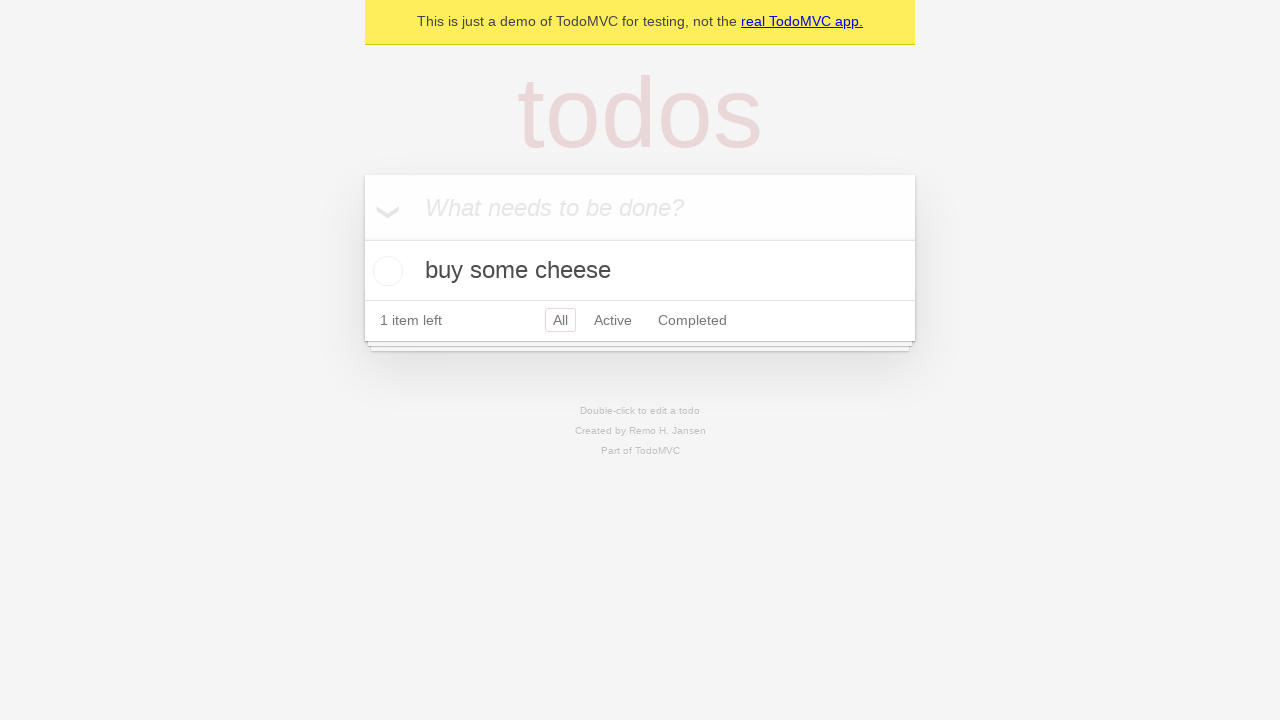

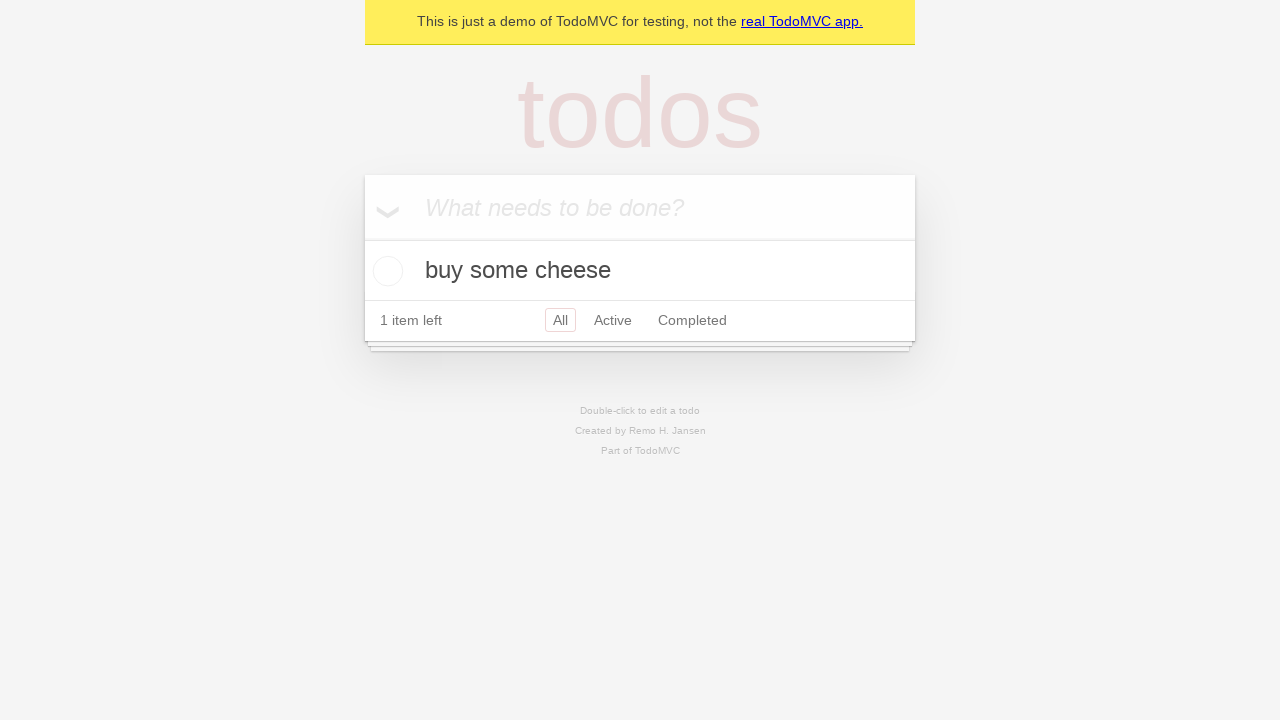